Tests adding a Xiaomi TV to the cart from the main catalog page and verifies the cart displays the correct product.

Starting URL: http://intershop6.skillbox.ru/product-category/catalog/

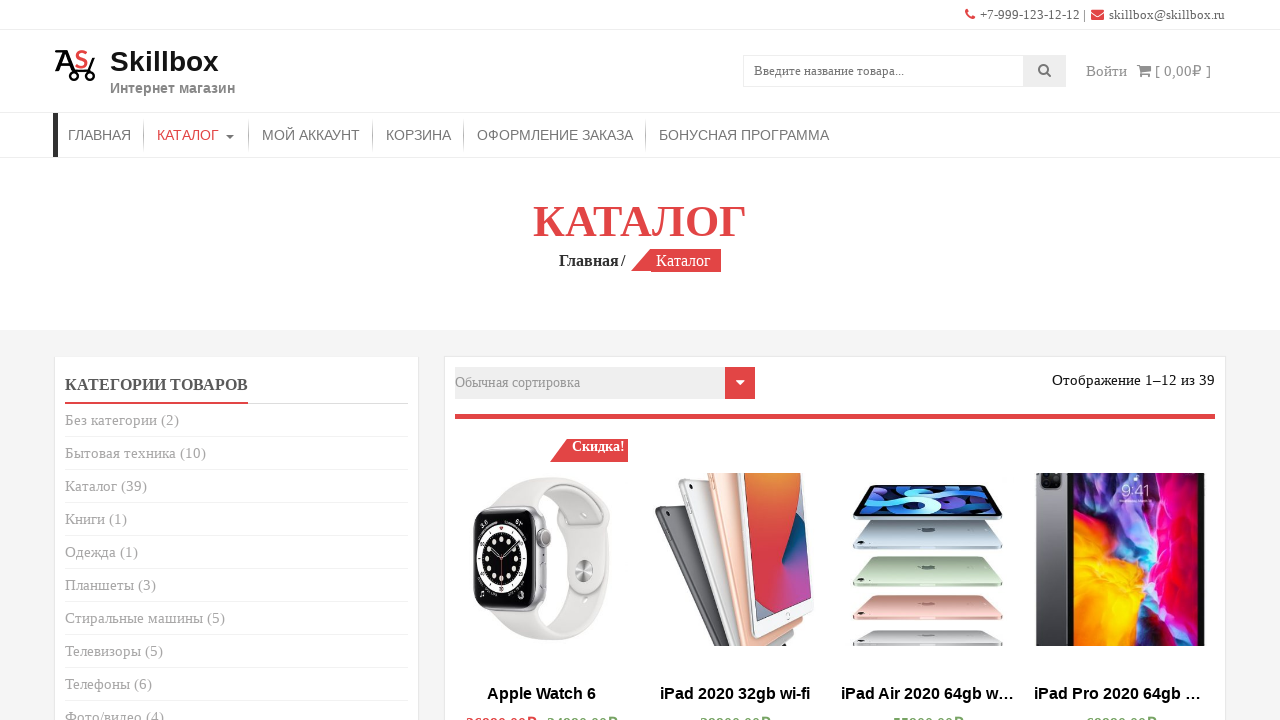

Clicked add to basket button for 6th product (Xiaomi TV) at (735, 360) on .product:nth-child(6) .button
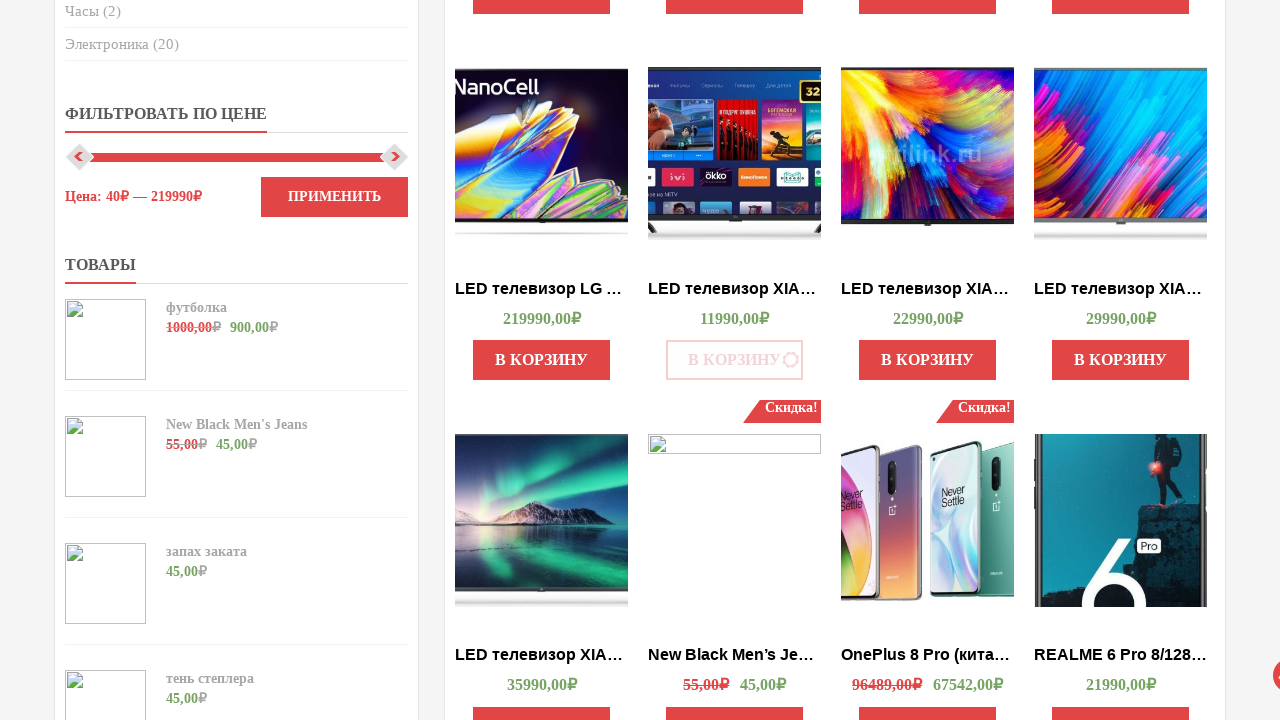

Clicked 'More Information' button to view cart at (735, 360) on .added_to_cart
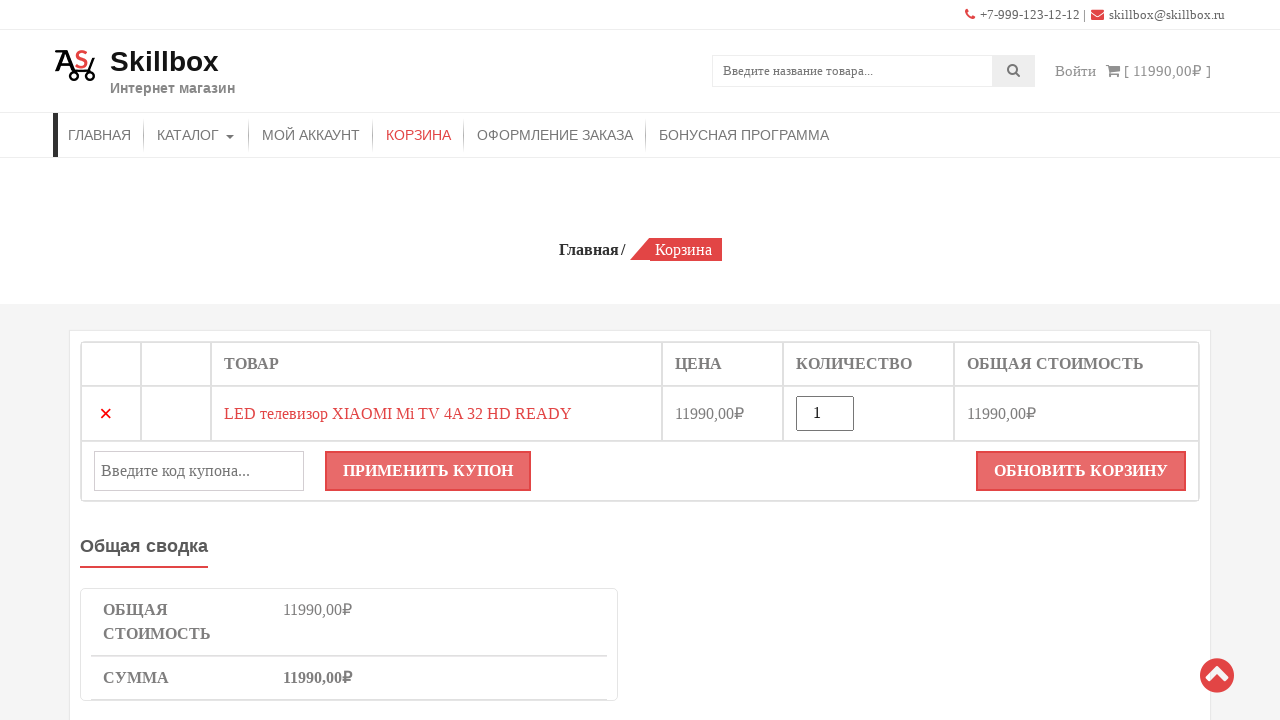

Verified Xiaomi TV is displayed in the cart
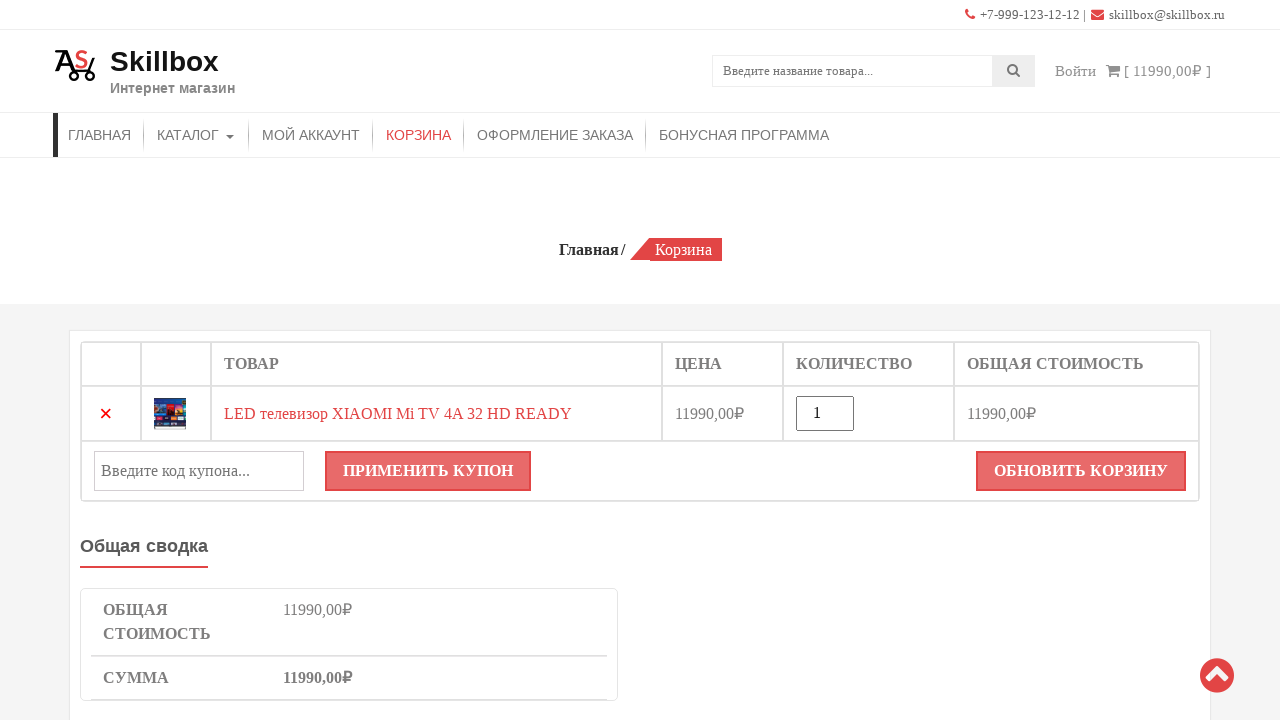

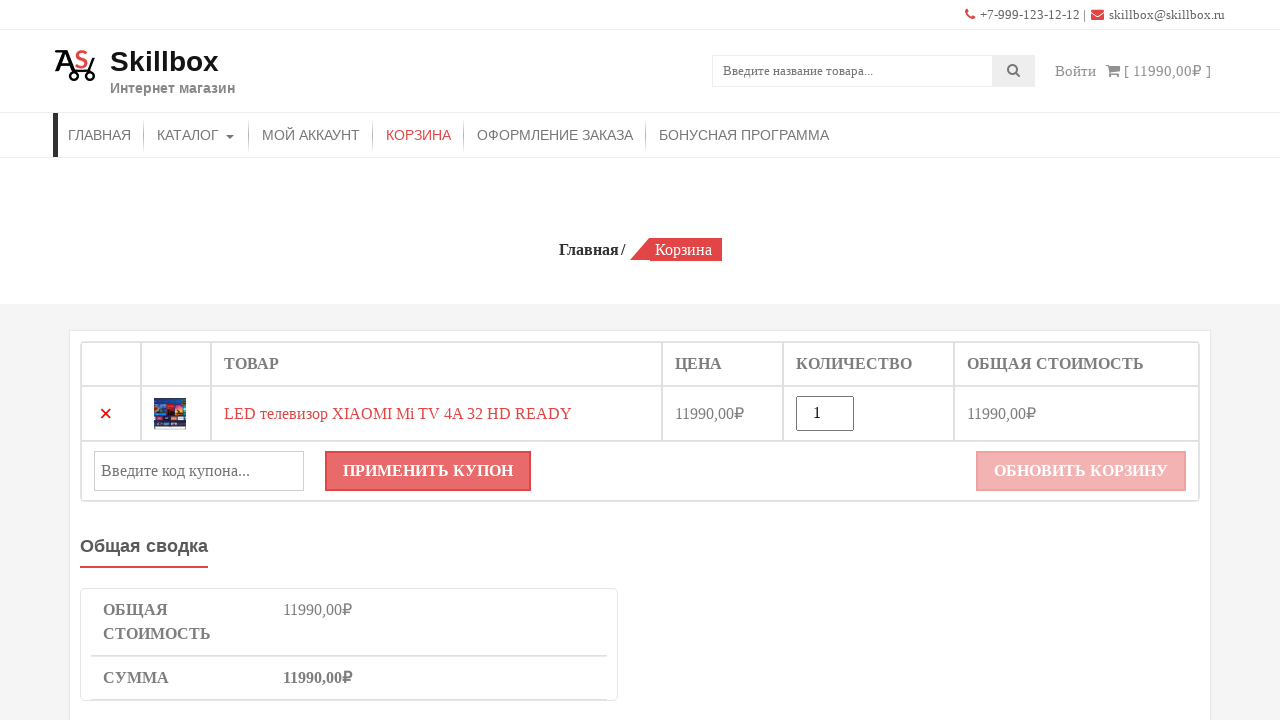